Tests right-click context menu functionality on the Selenium website by right-clicking on the "Getting Started" heading element and navigating through the context menu using keyboard actions

Starting URL: https://www.selenium.dev

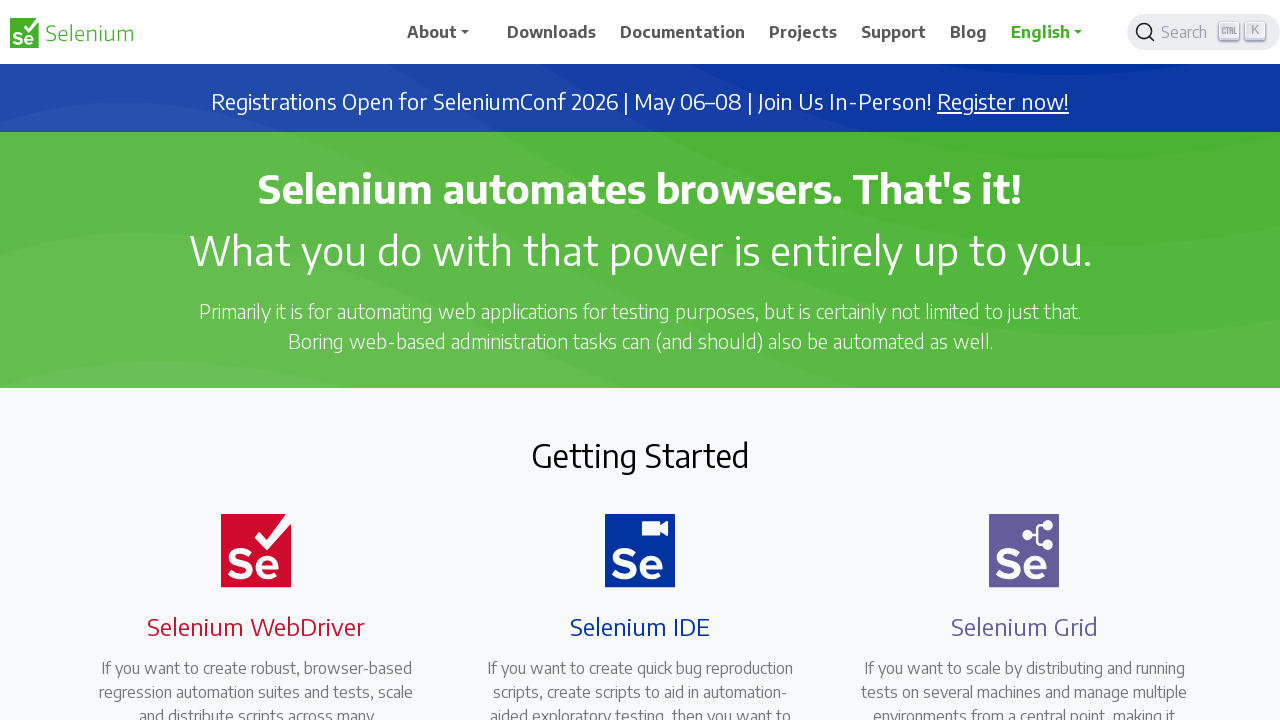

Waited for 'Getting Started' heading to be visible
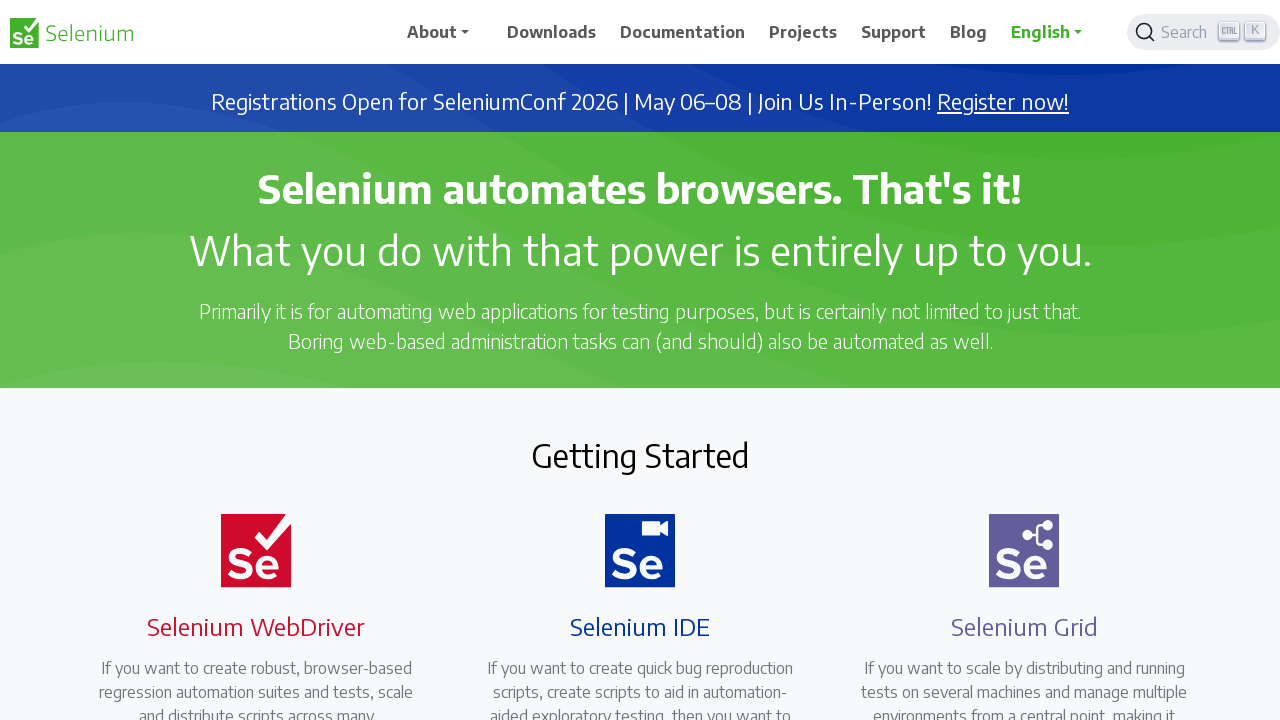

Located the 'Getting Started' heading element
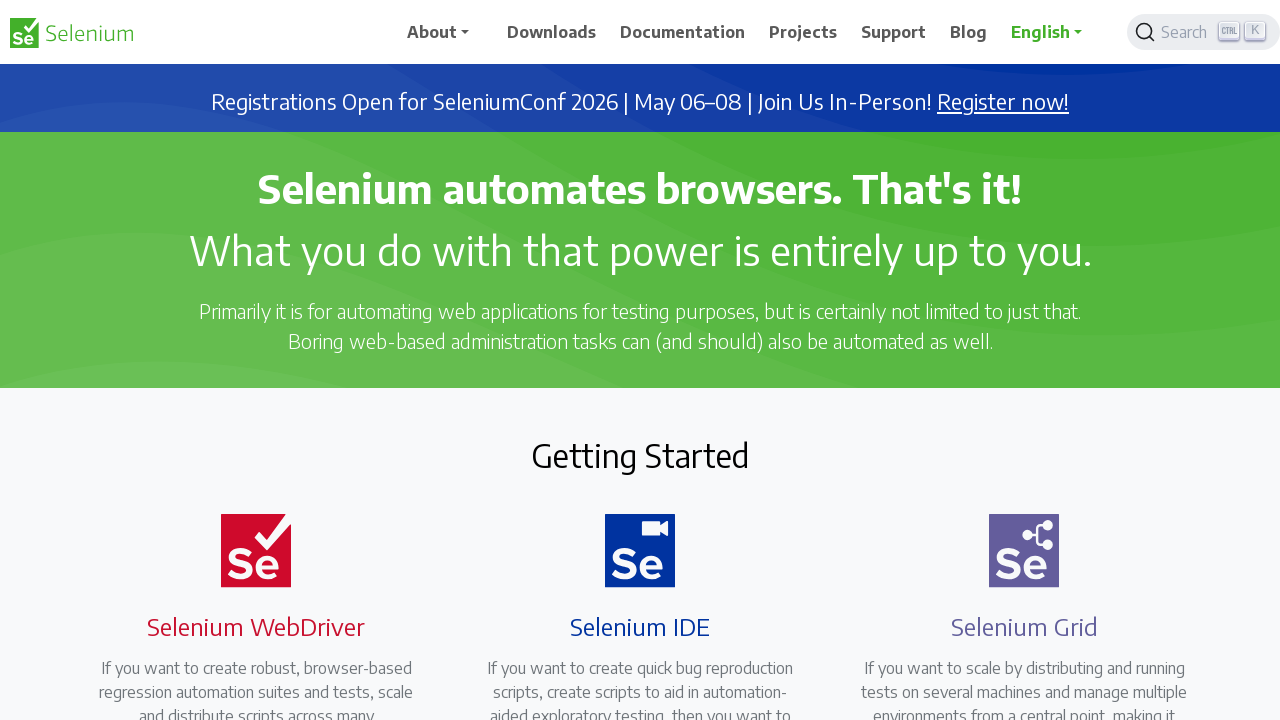

Right-clicked on 'Getting Started' heading to open context menu at (640, 455) on xpath=//h2[text()='Getting Started']
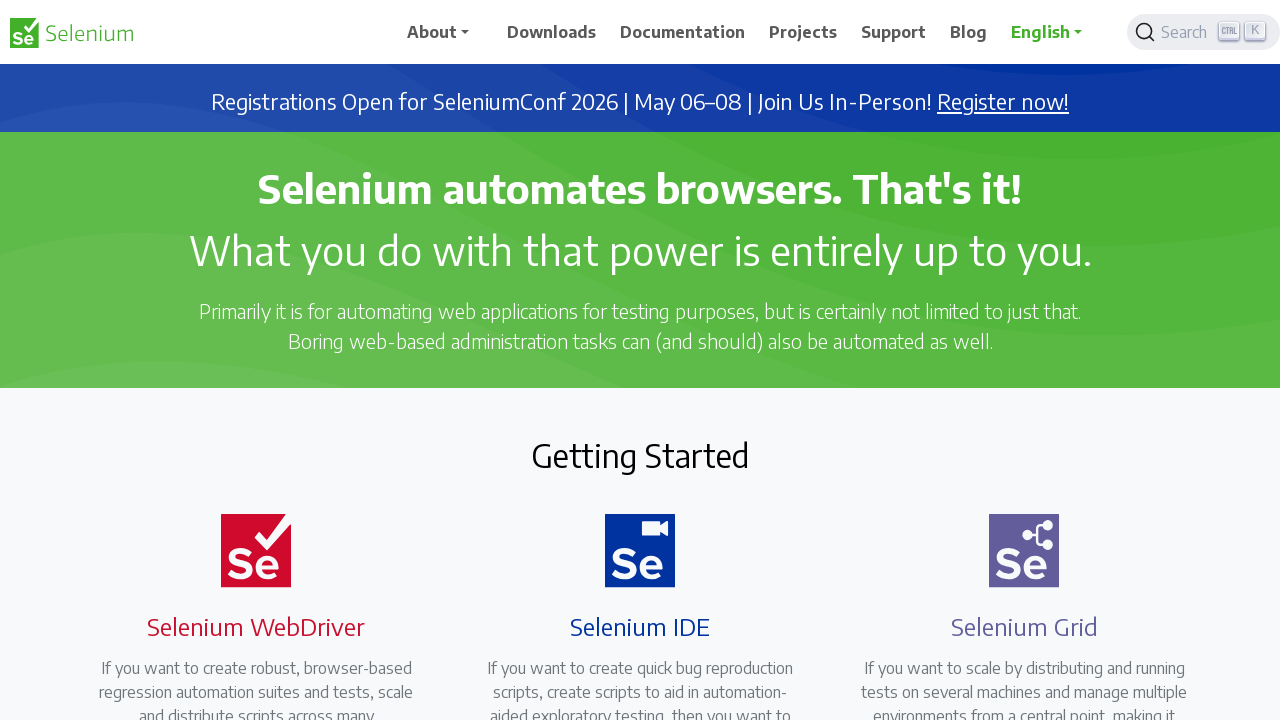

Waited 500ms before pressing PageDown
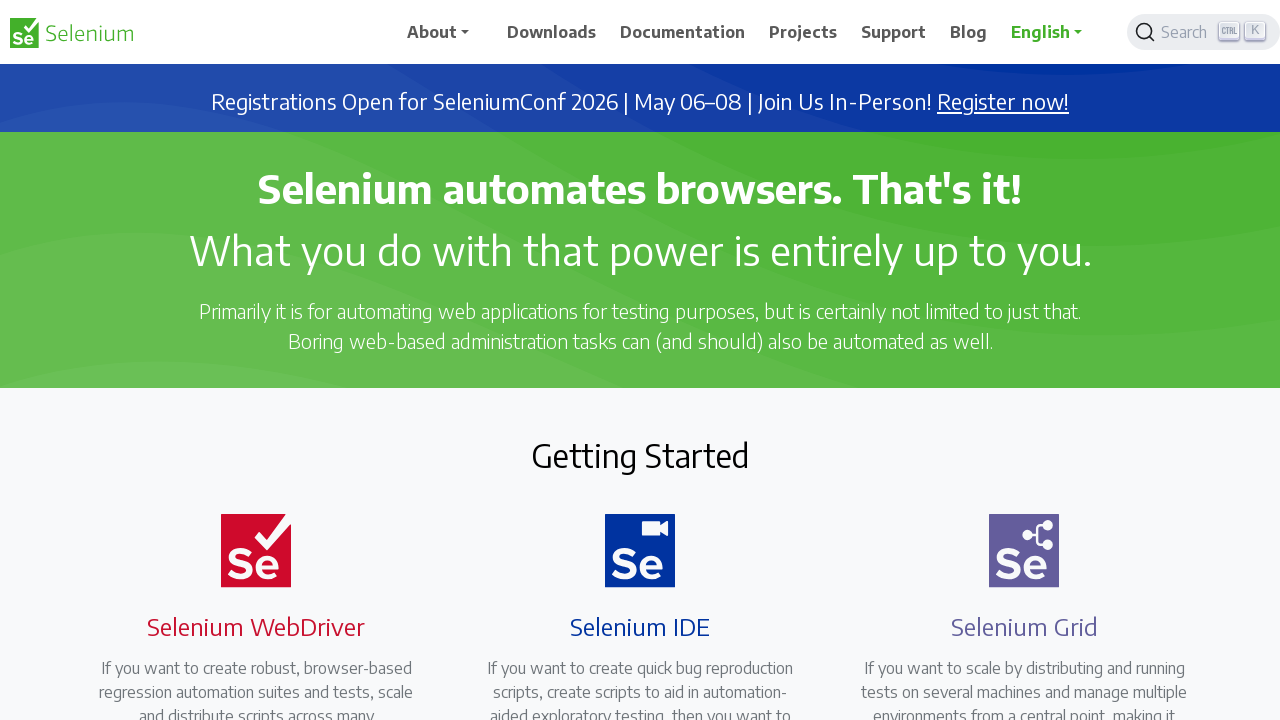

Pressed PageDown key to navigate context menu (iteration 1/10)
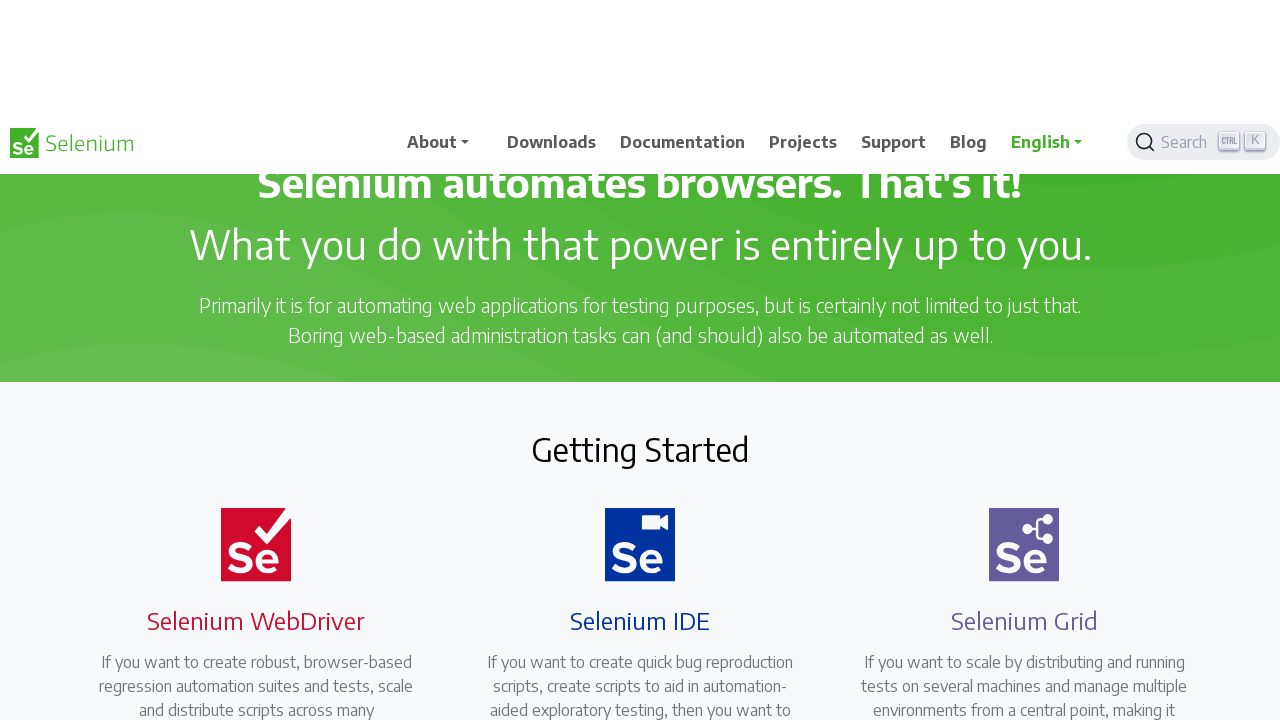

Waited 500ms before pressing PageDown
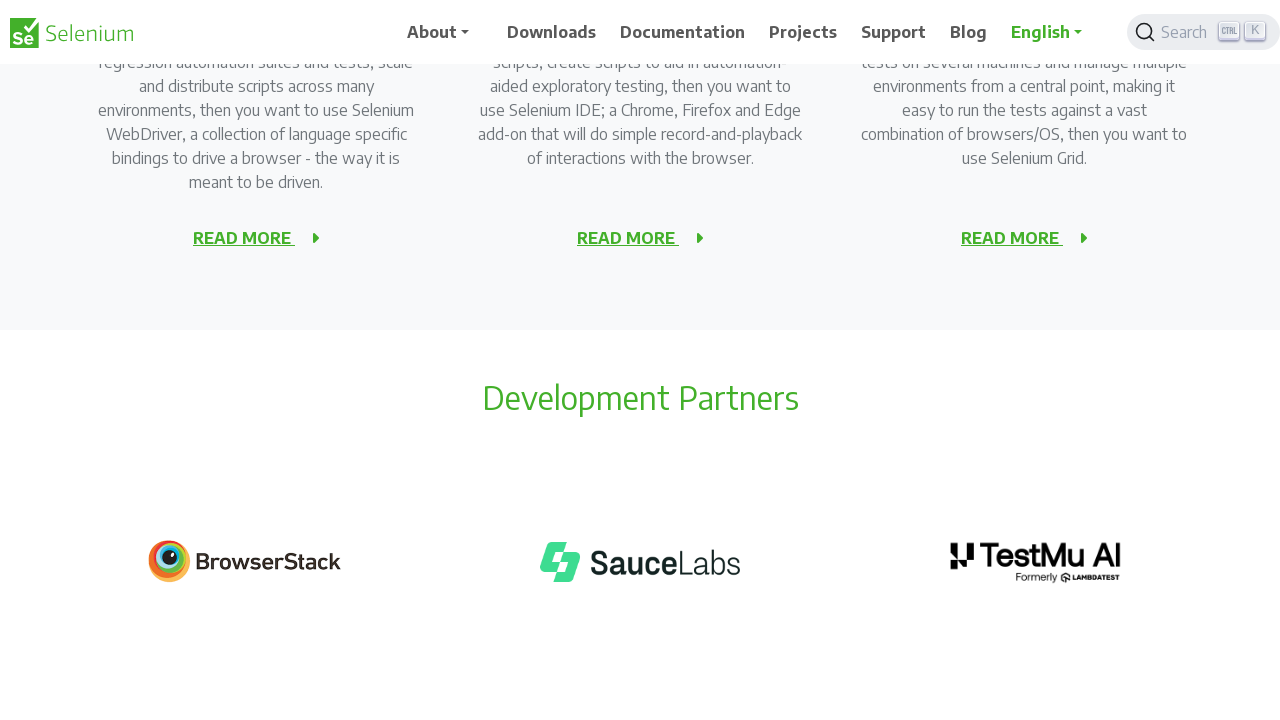

Pressed PageDown key to navigate context menu (iteration 2/10)
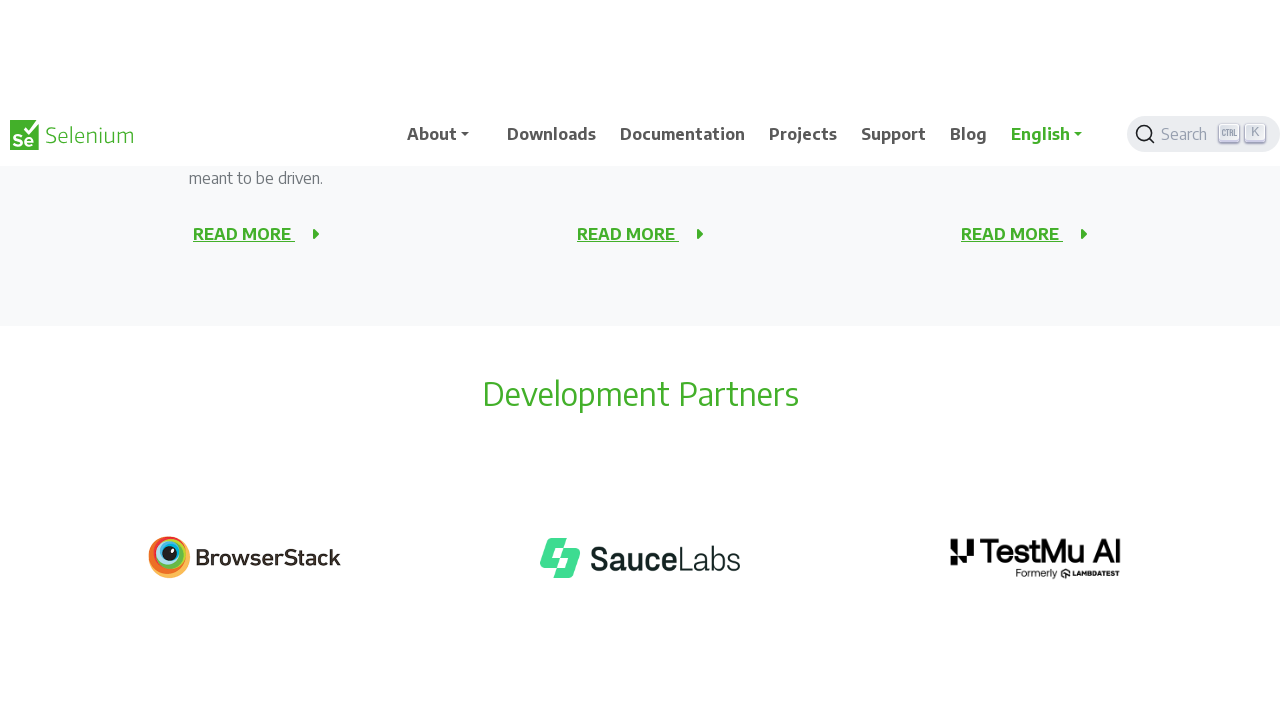

Waited 500ms before pressing PageDown
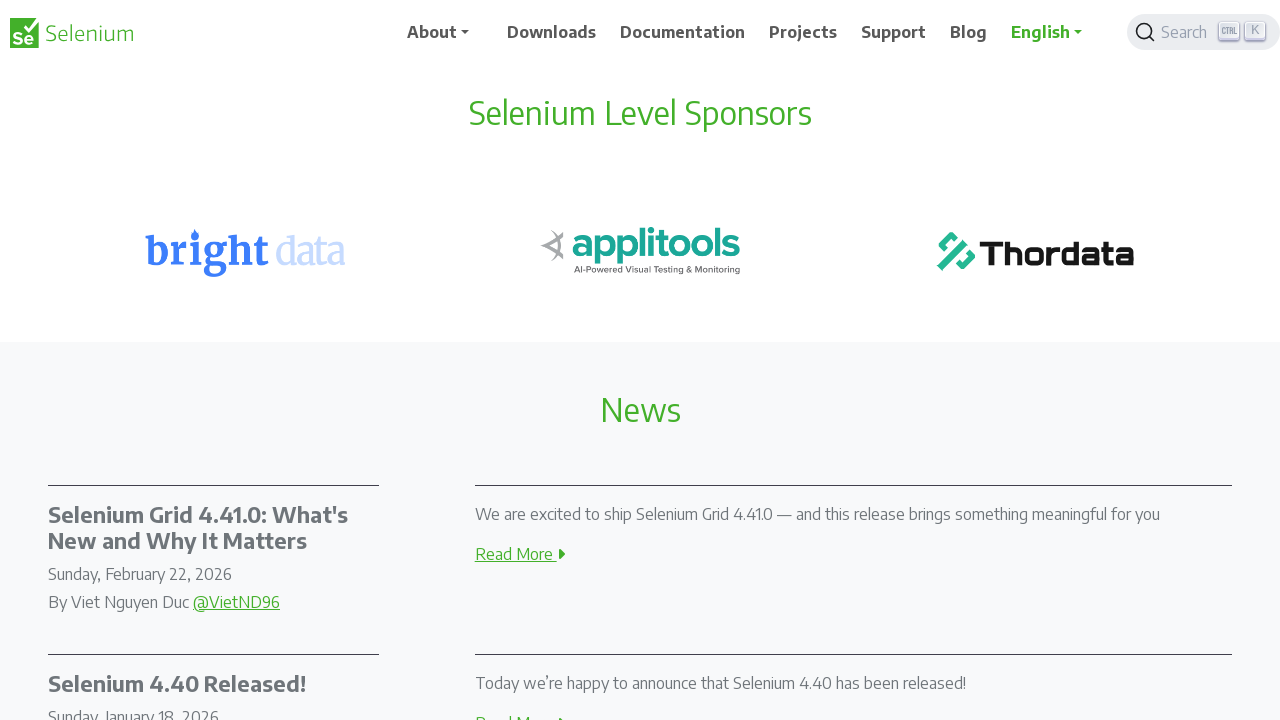

Pressed PageDown key to navigate context menu (iteration 3/10)
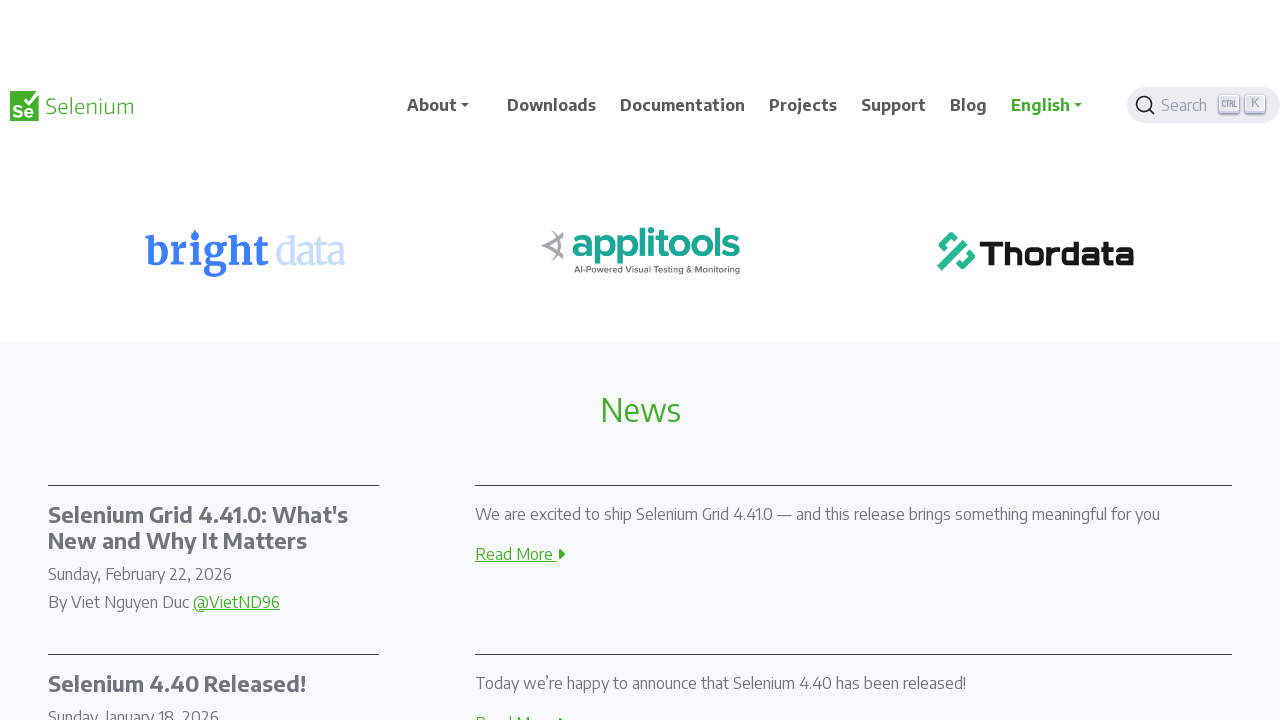

Waited 500ms before pressing PageDown
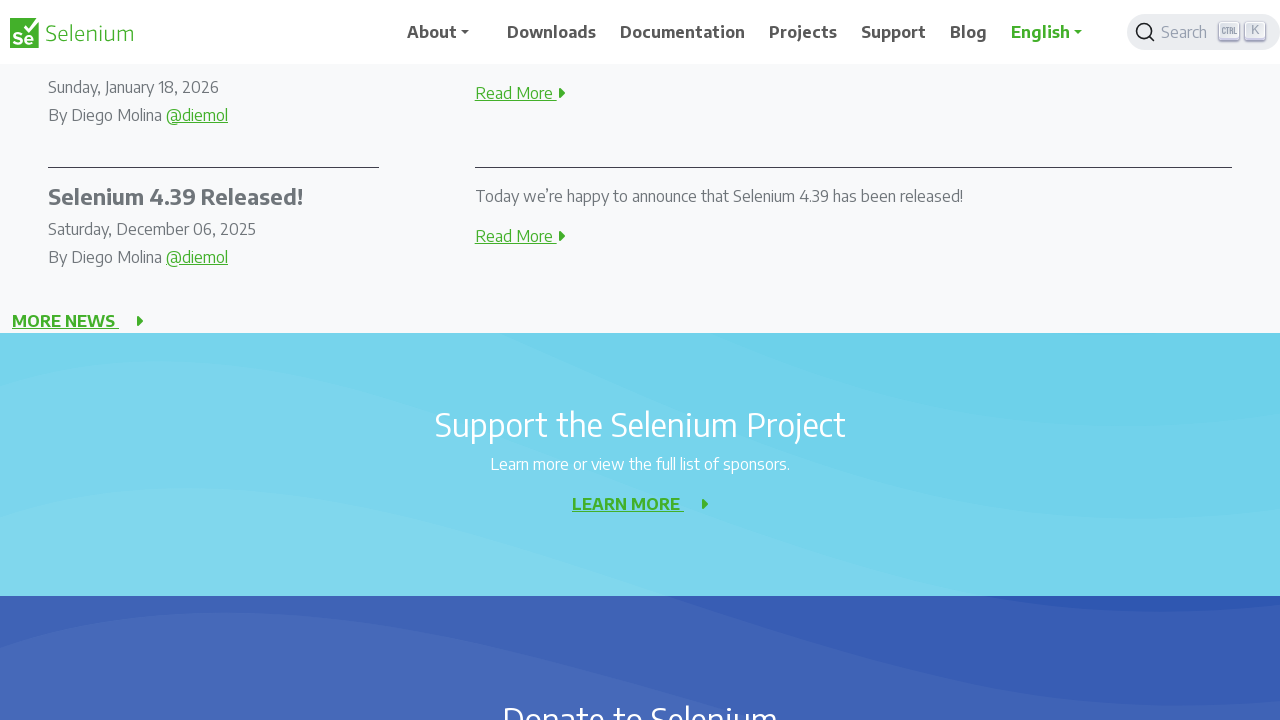

Pressed PageDown key to navigate context menu (iteration 4/10)
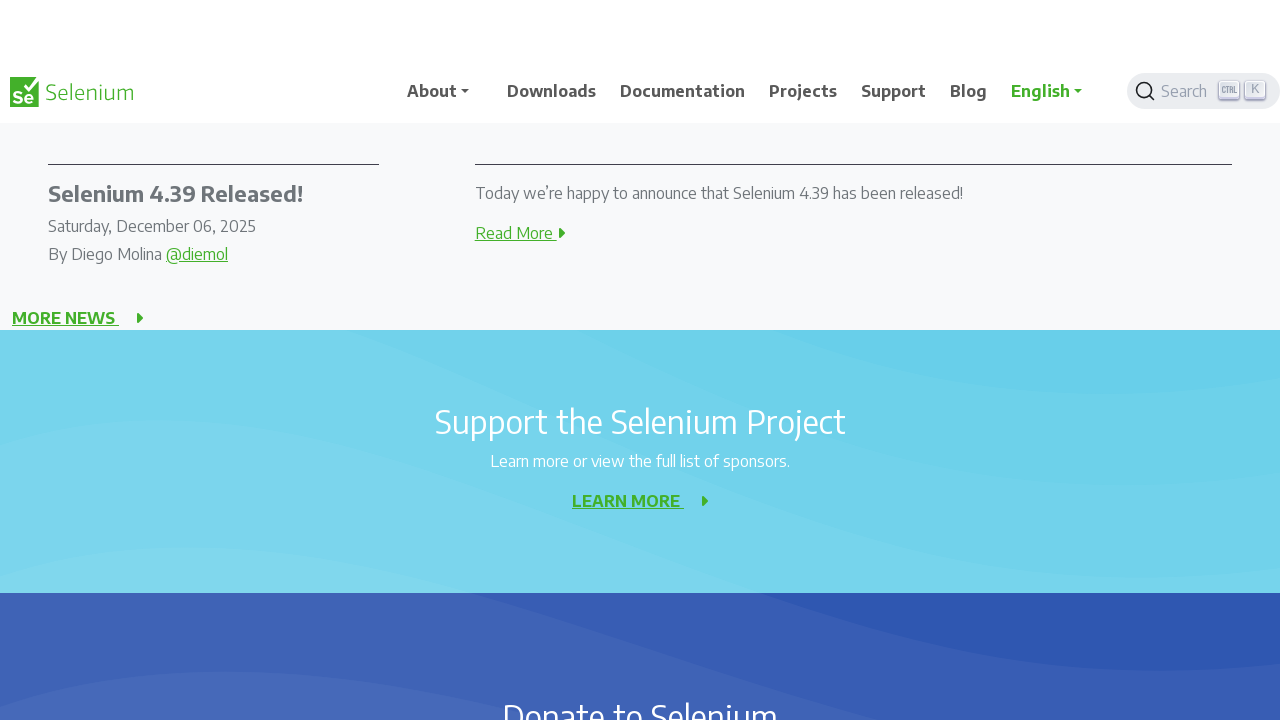

Waited 500ms before pressing PageDown
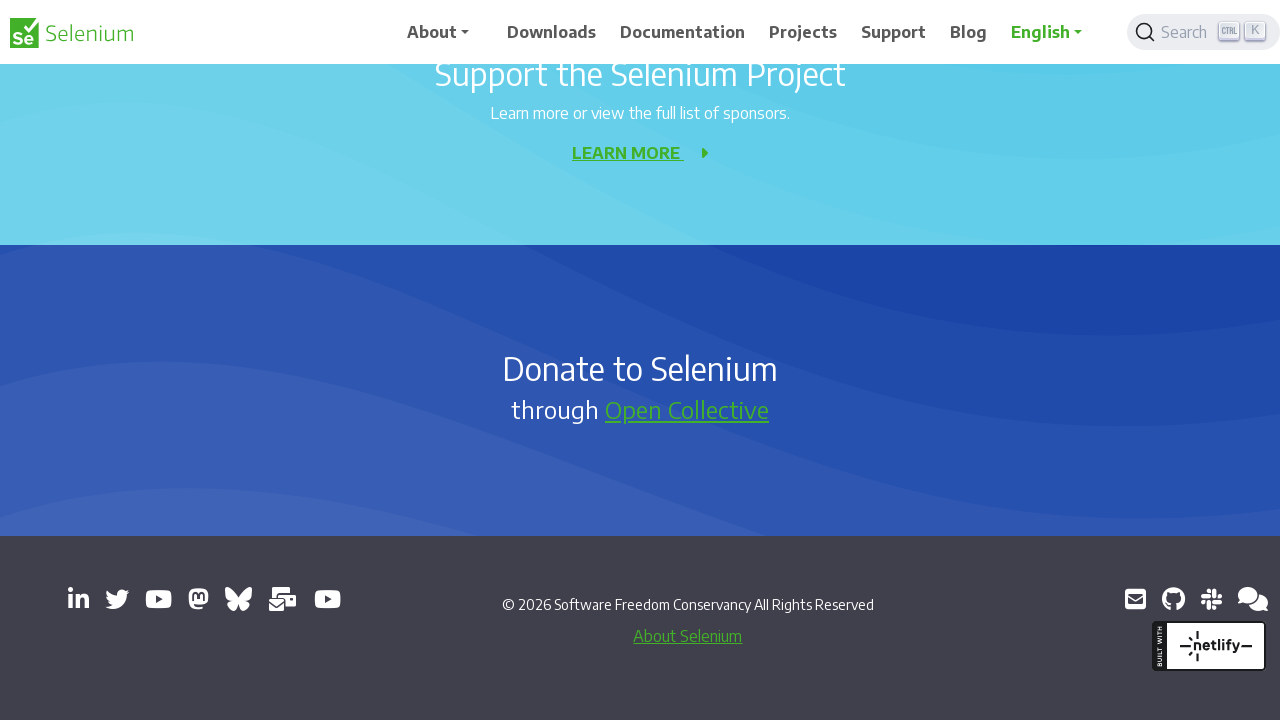

Pressed PageDown key to navigate context menu (iteration 5/10)
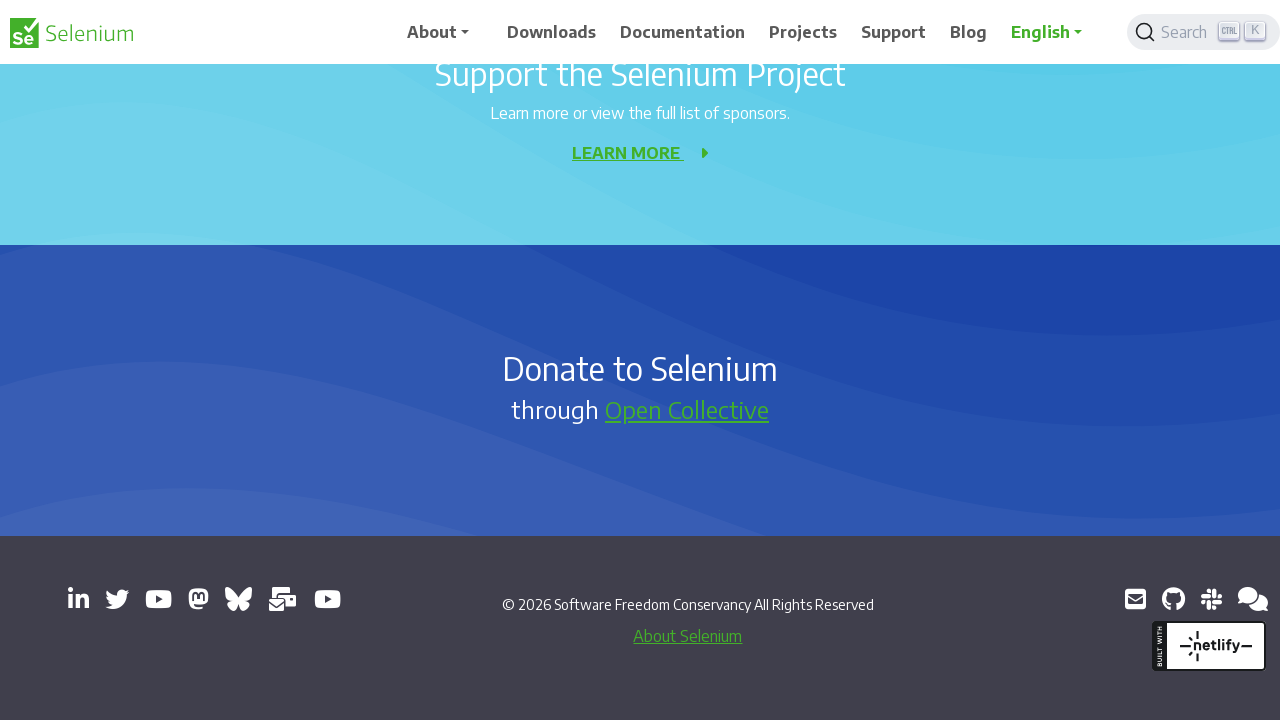

Waited 500ms before pressing PageDown
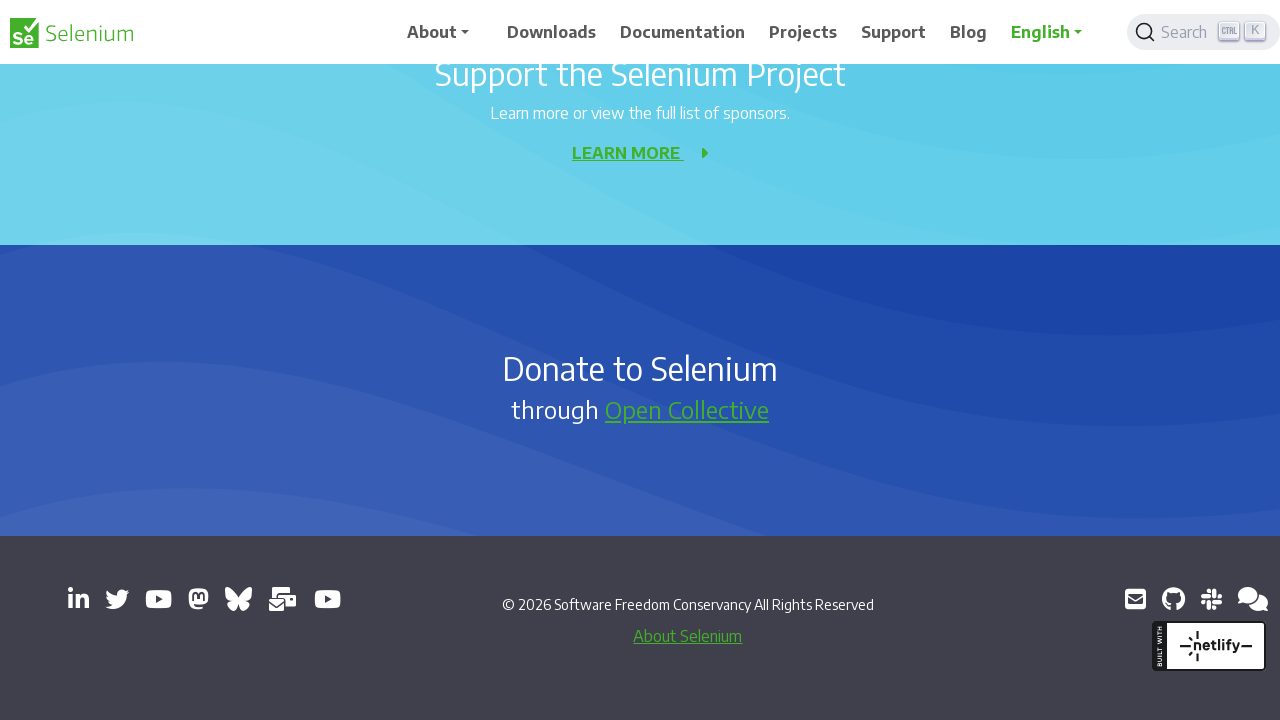

Pressed PageDown key to navigate context menu (iteration 6/10)
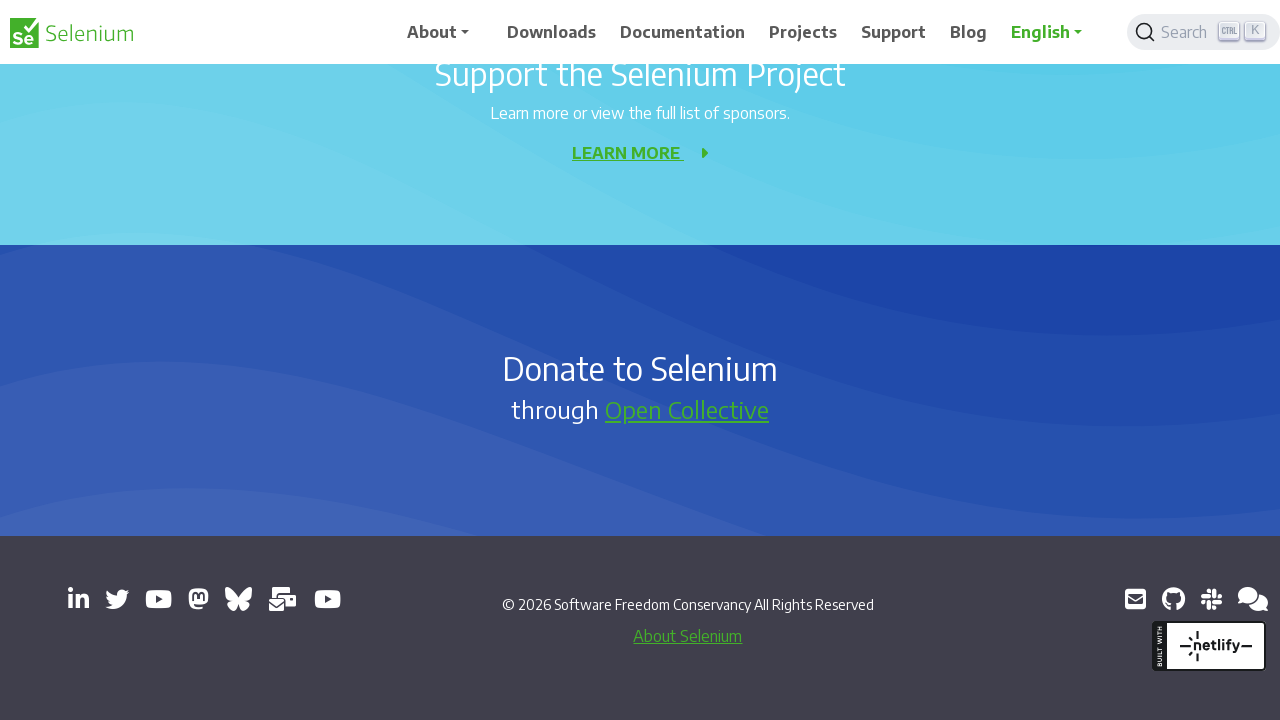

Waited 500ms before pressing PageDown
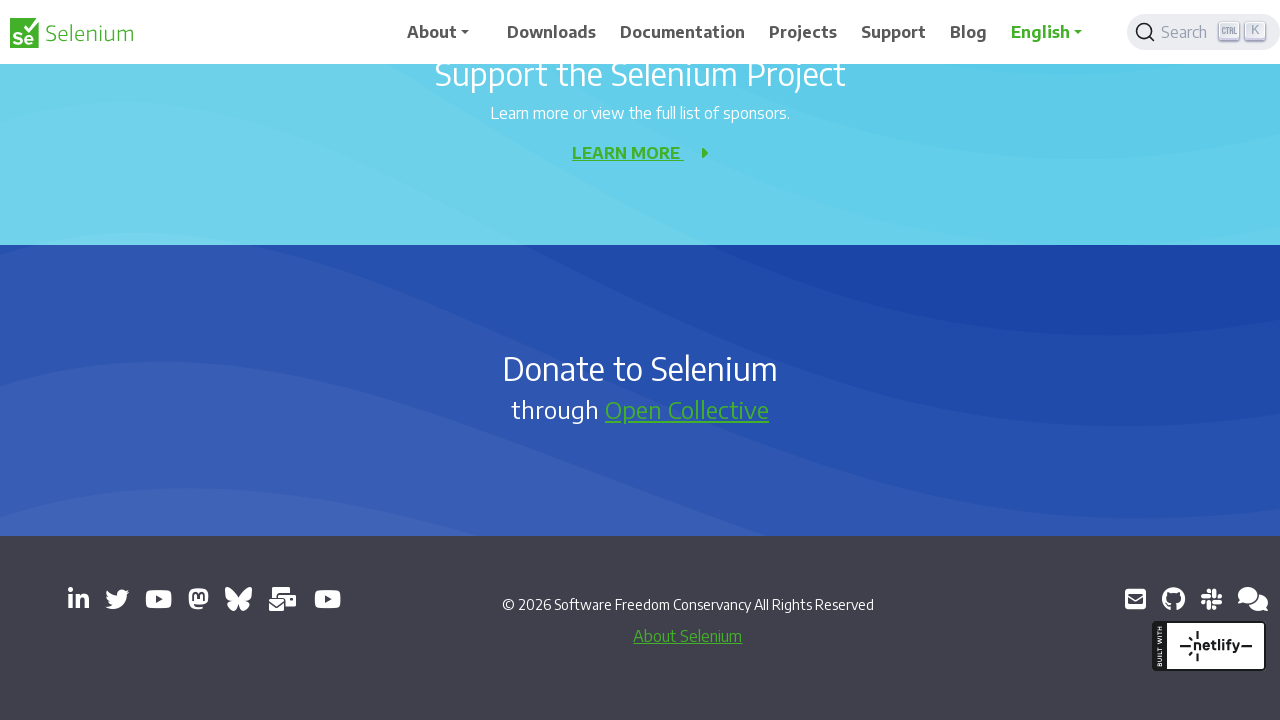

Pressed PageDown key to navigate context menu (iteration 7/10)
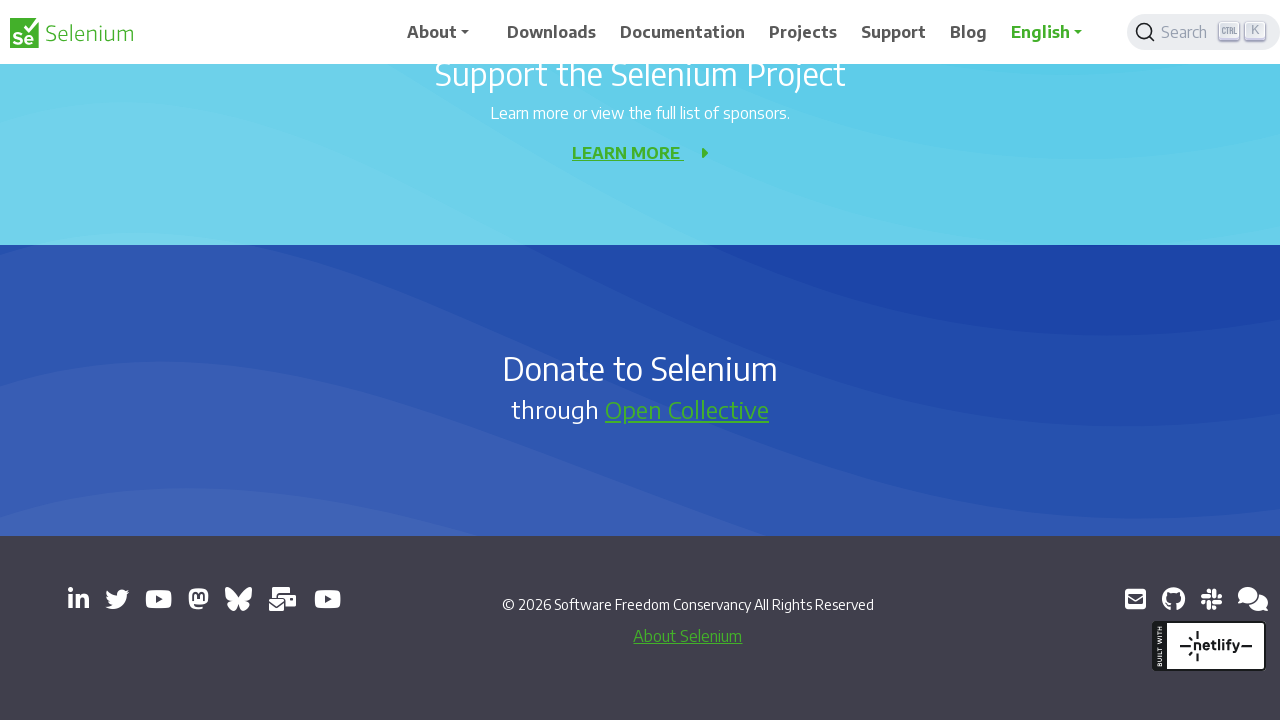

Waited 500ms before pressing PageDown
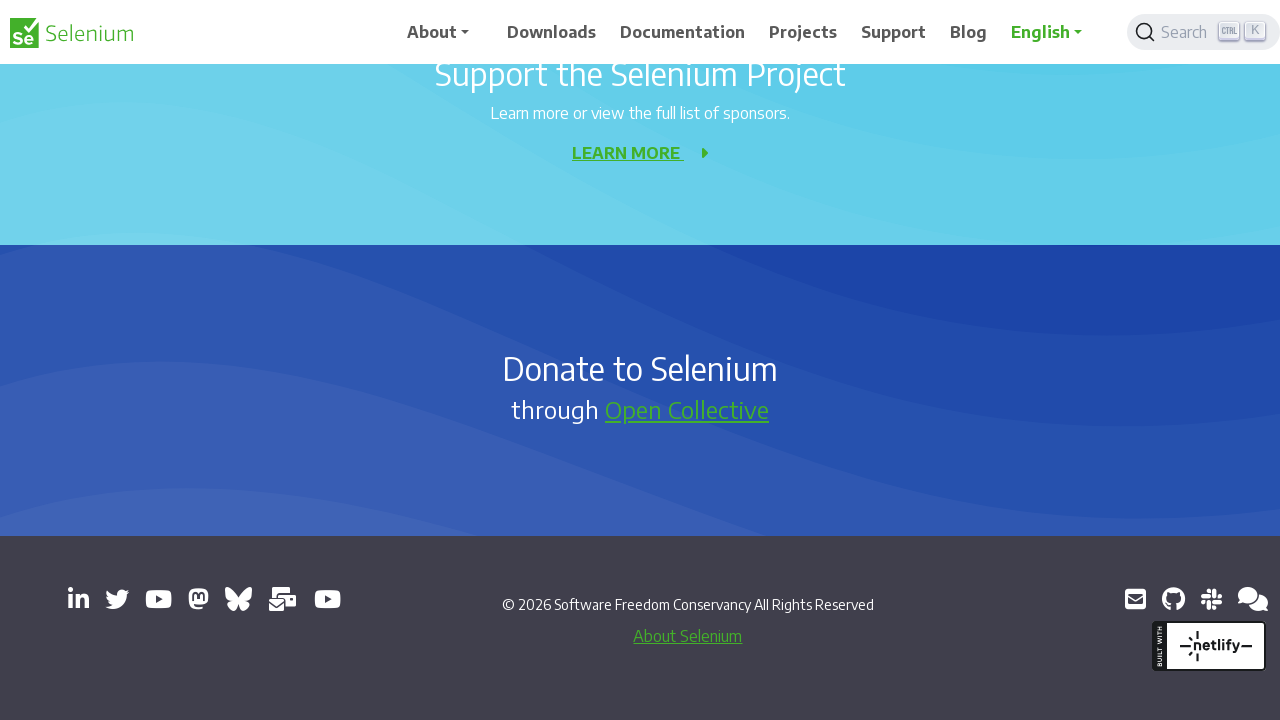

Pressed PageDown key to navigate context menu (iteration 8/10)
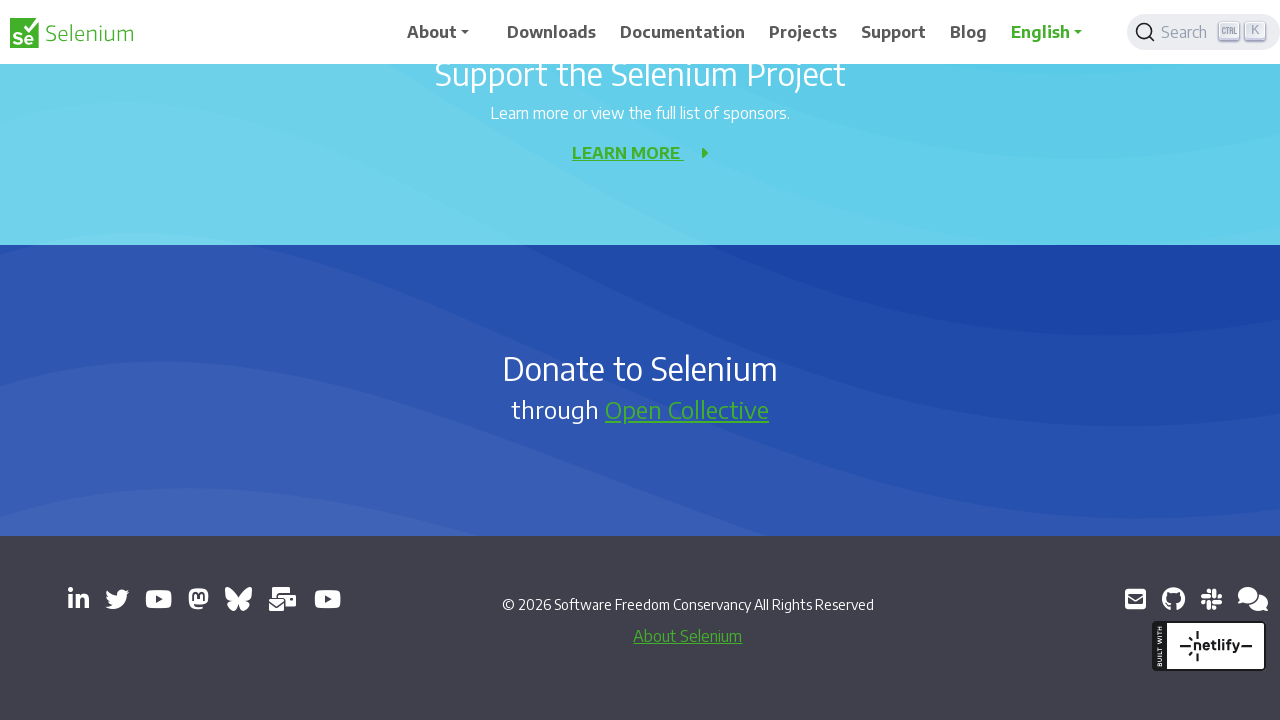

Waited 500ms before pressing PageDown
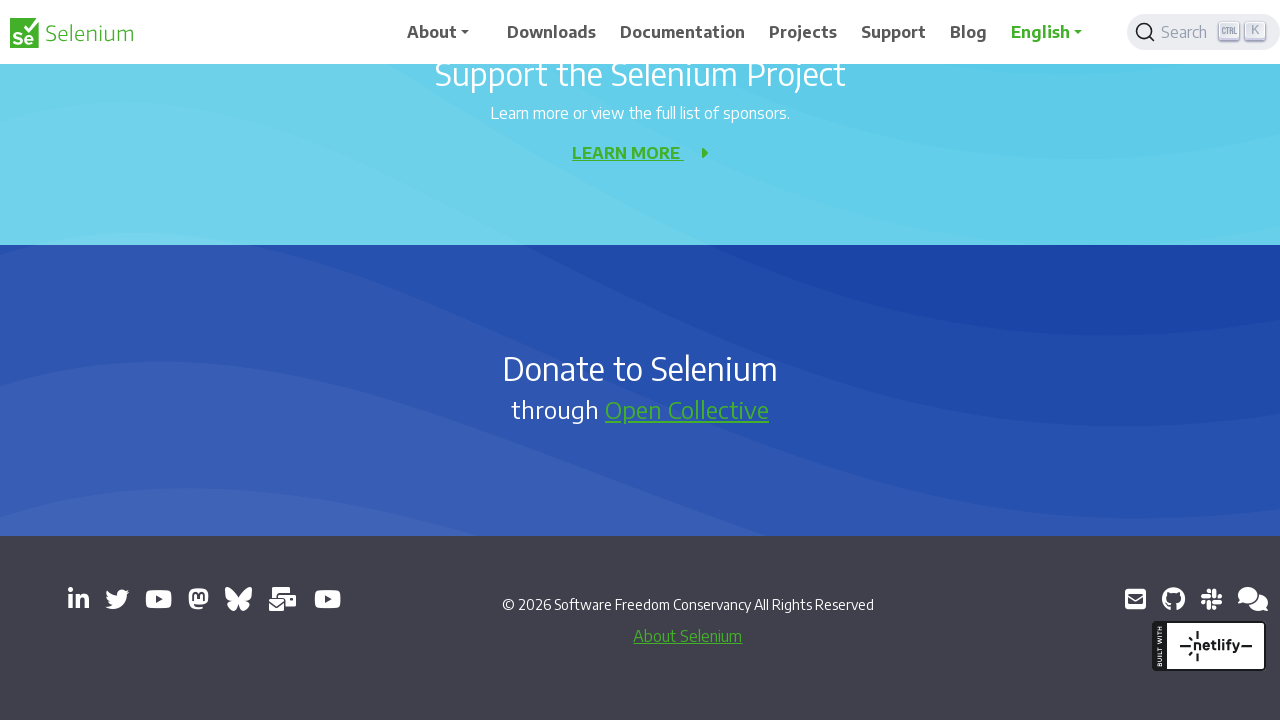

Pressed PageDown key to navigate context menu (iteration 9/10)
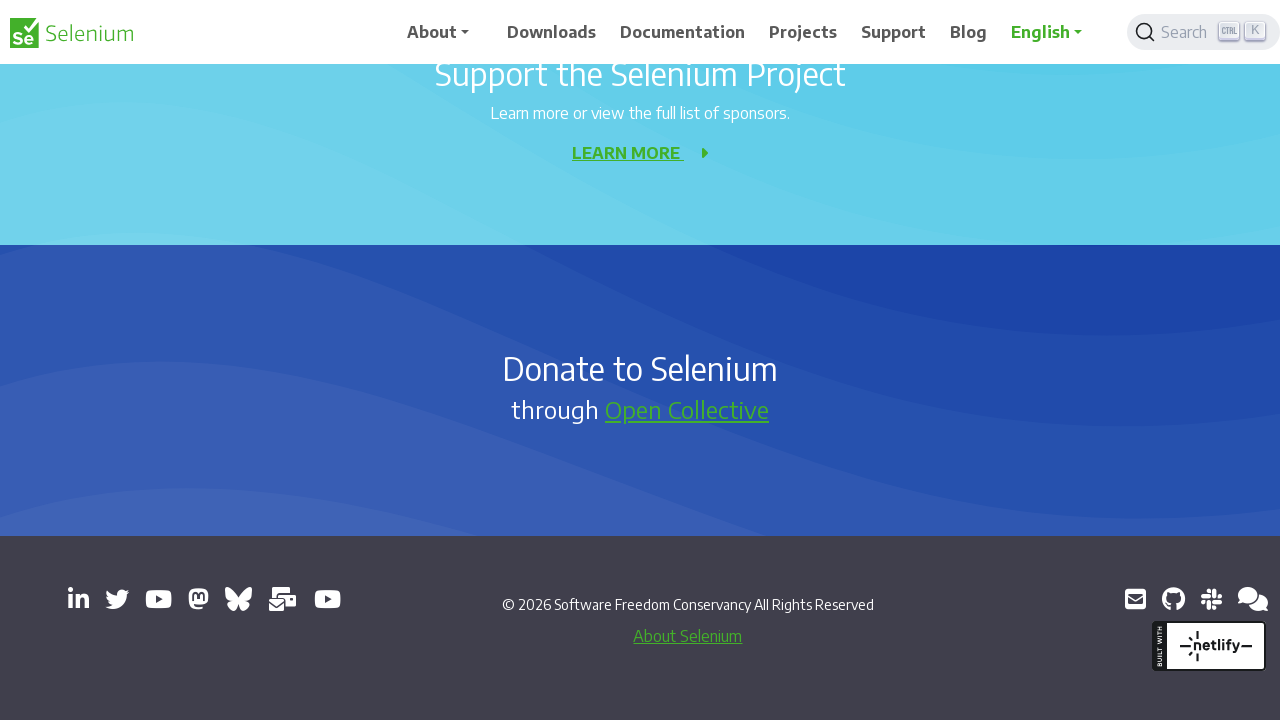

Waited 500ms before pressing PageDown
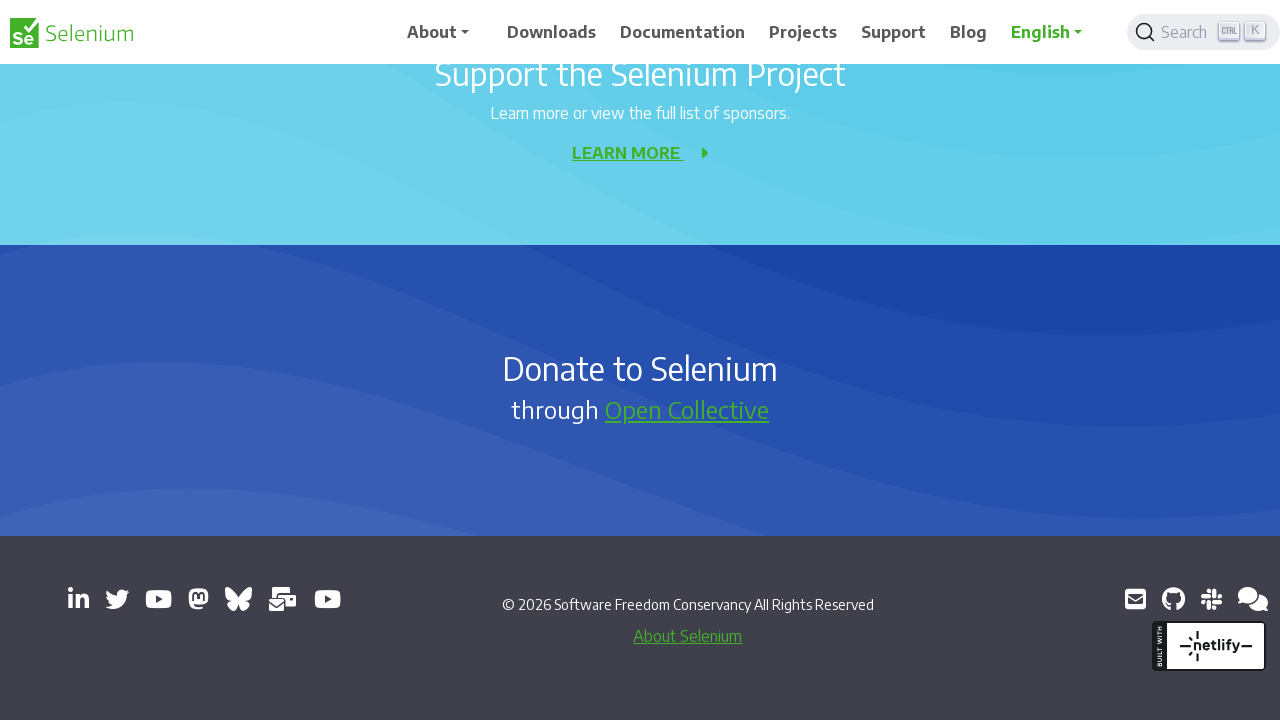

Pressed PageDown key to navigate context menu (iteration 10/10)
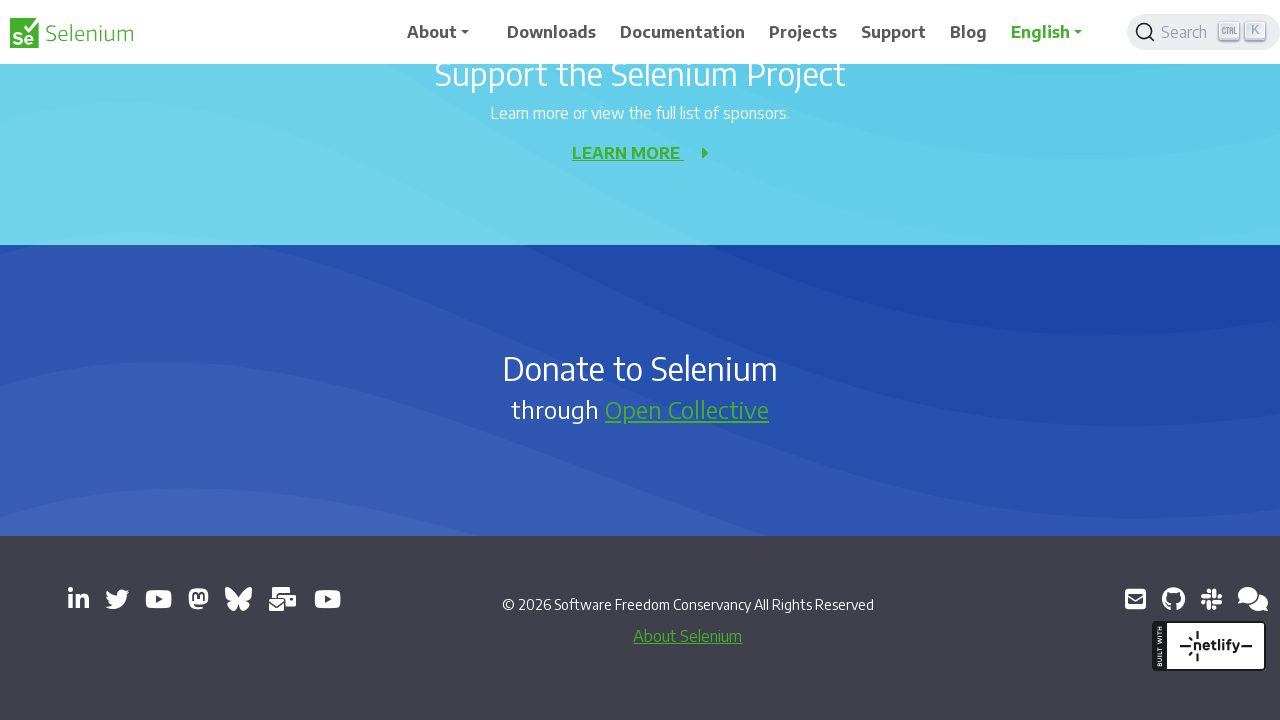

Pressed Enter to select context menu item
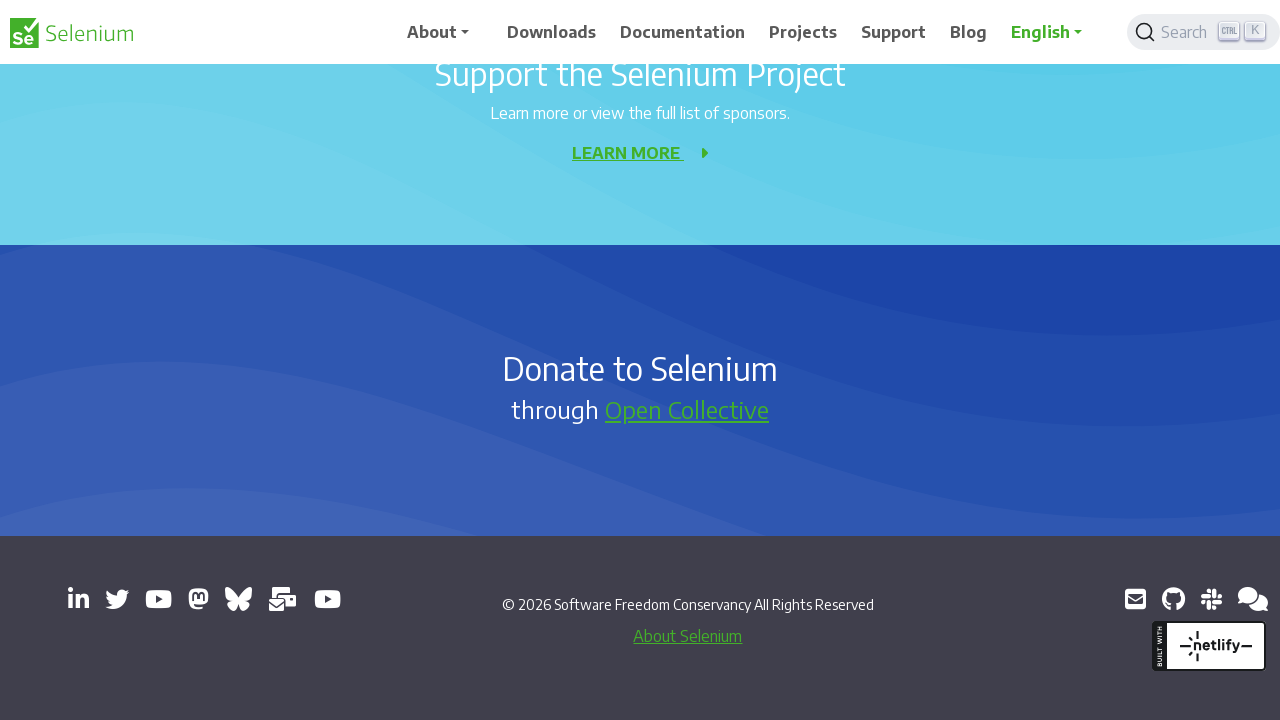

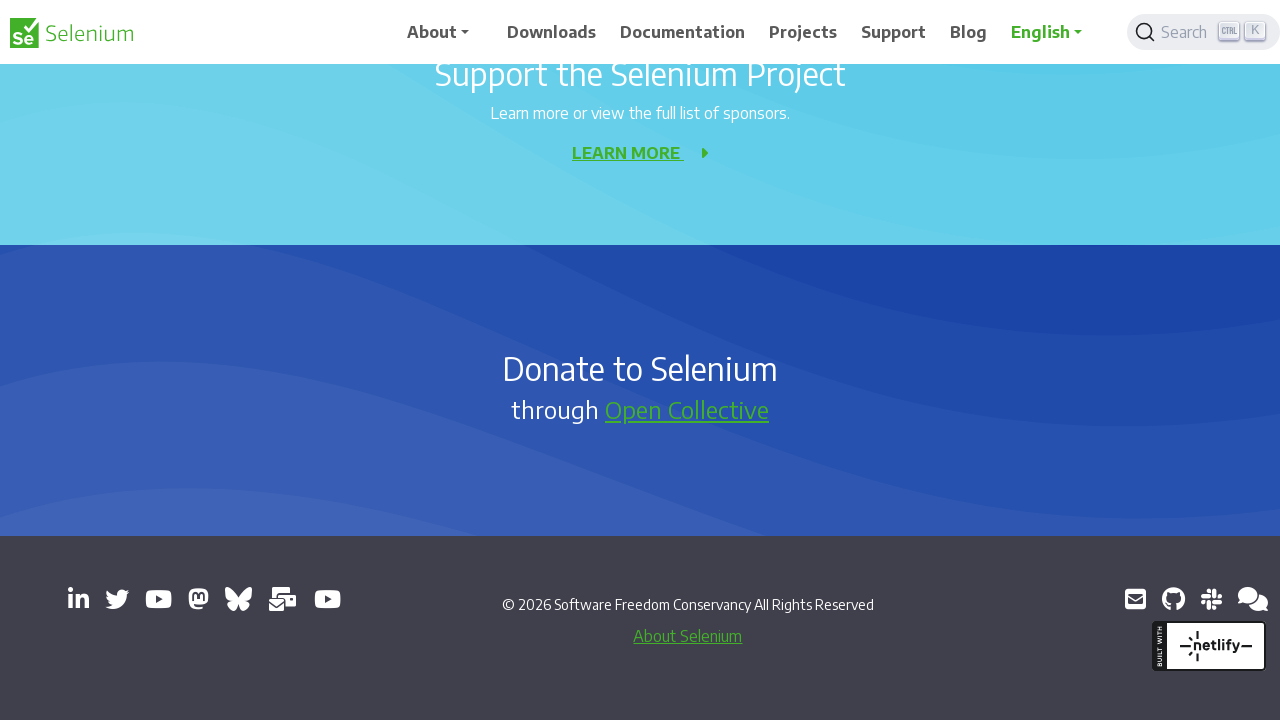